Tests mouse hover functionality by hovering over figure elements to reveal hidden profile names and links, verifying that the elements become visible after hovering.

Starting URL: https://the-internet.herokuapp.com/hovers

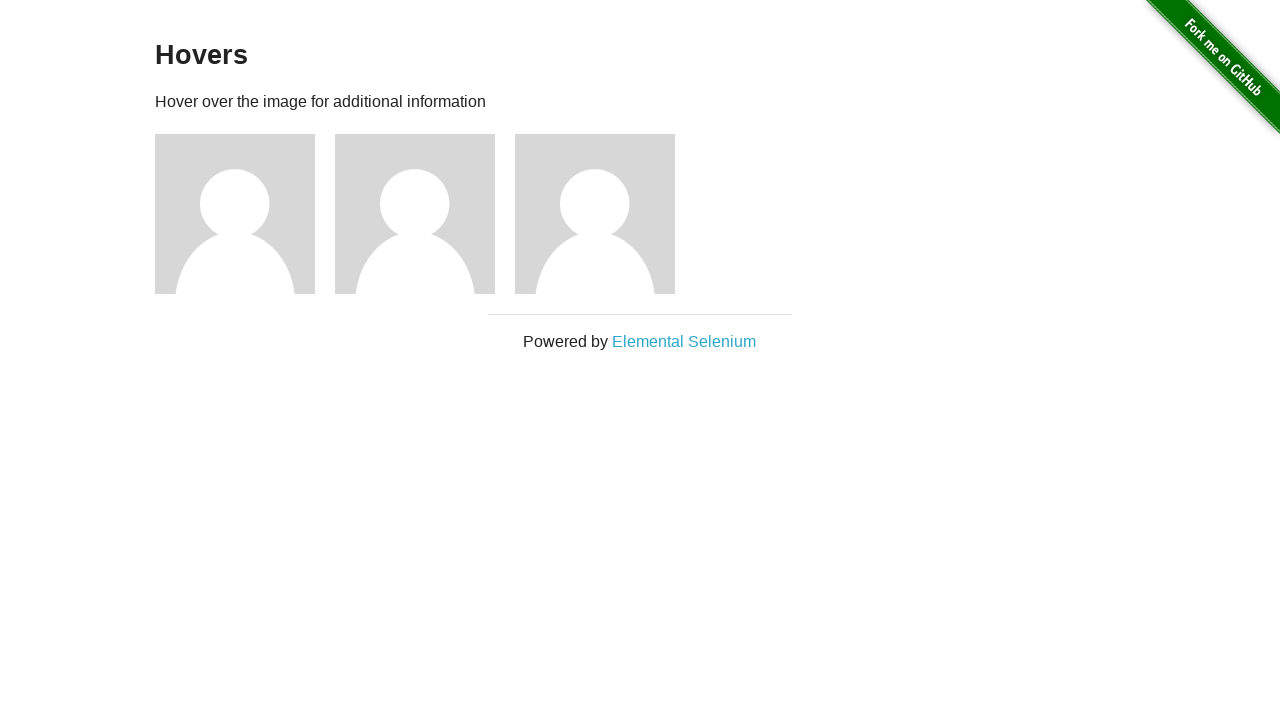

Waited for figure elements to load
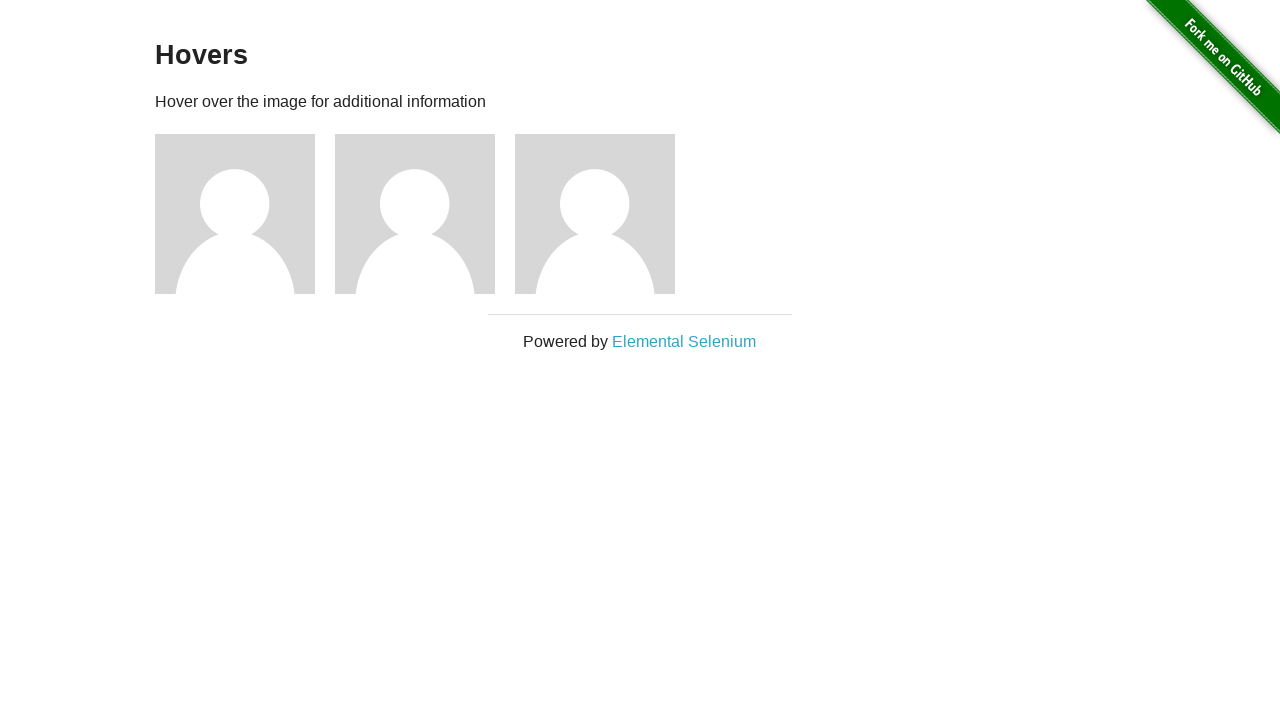

Retrieved all figure elements from the page
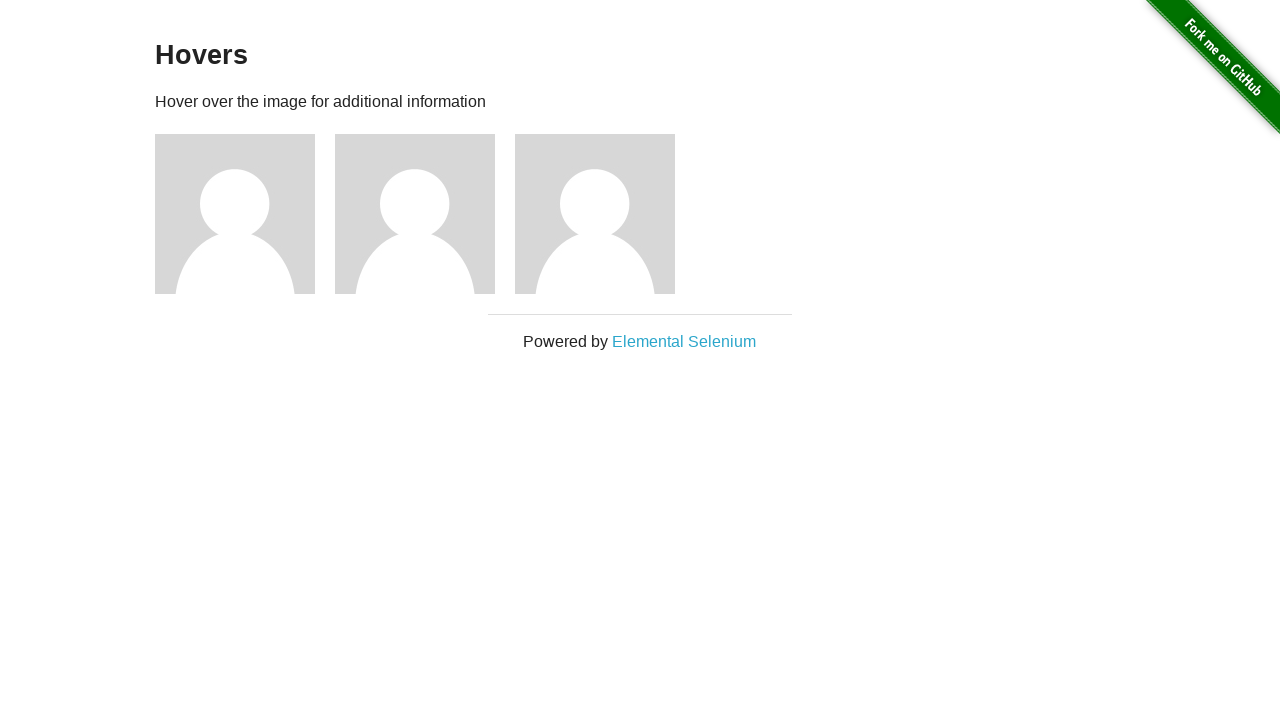

Located profile name element in figure 1
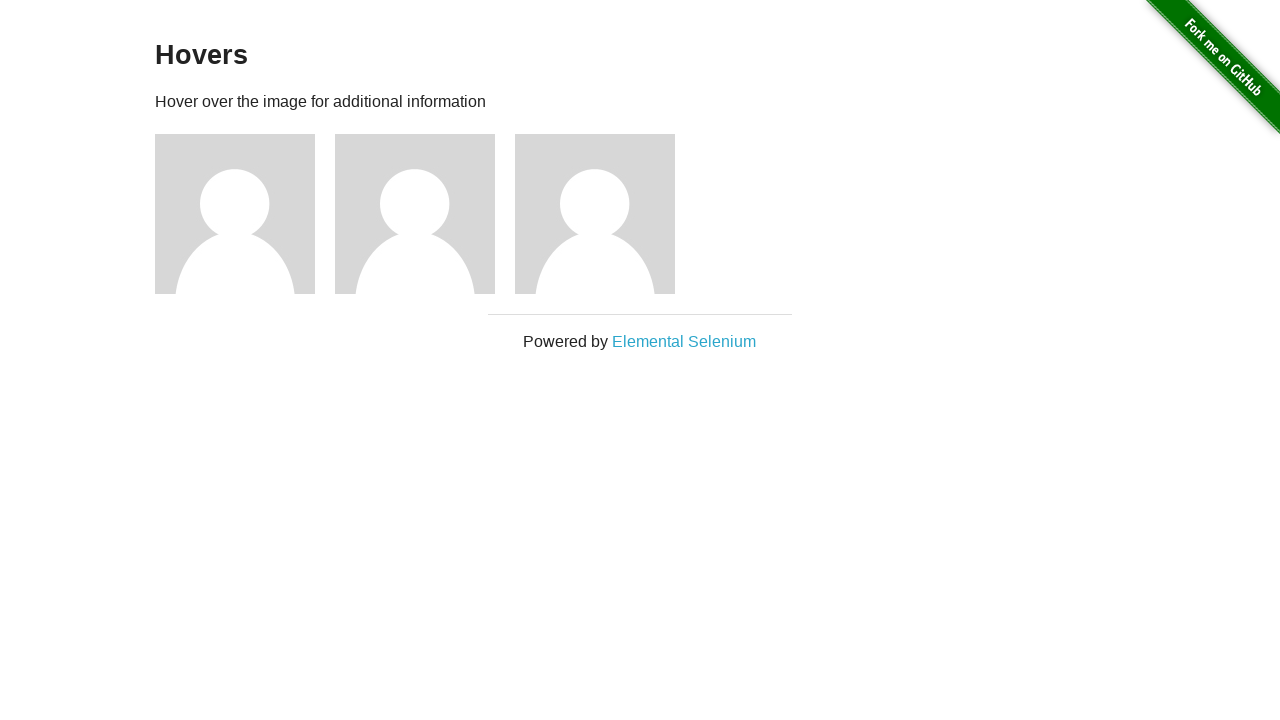

Located profile link element in figure 1
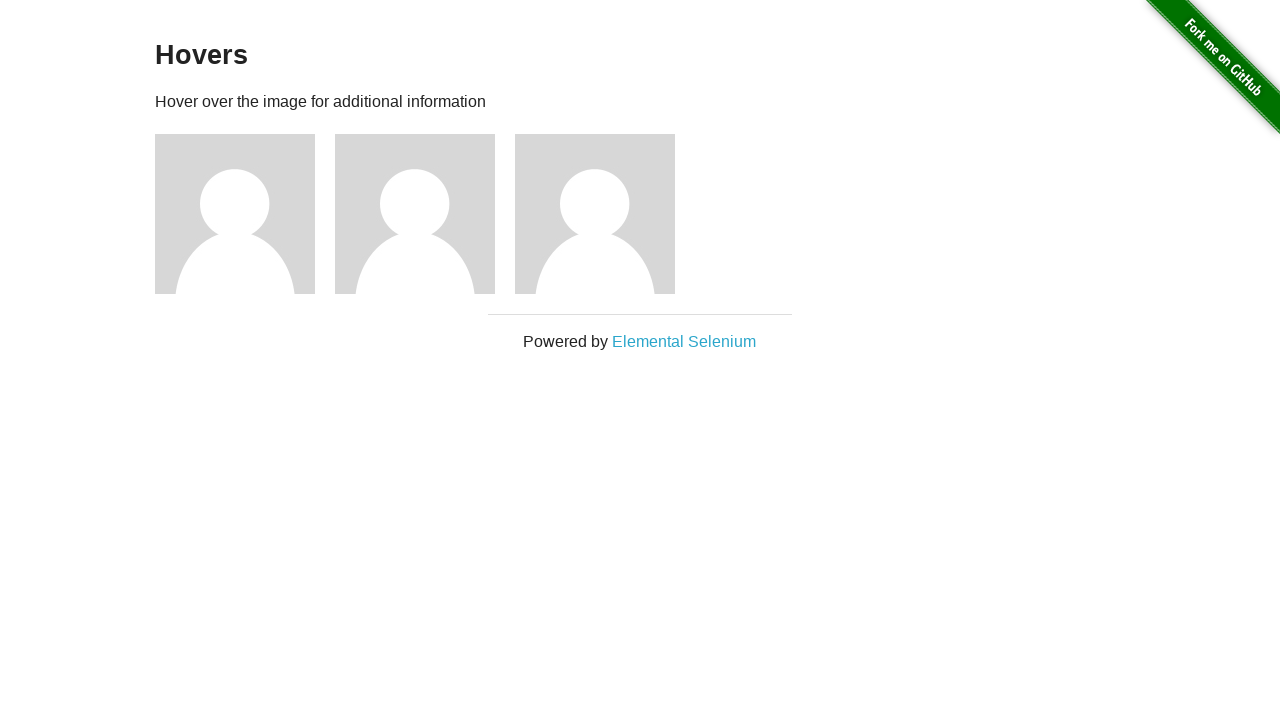

Hovered over figure 1 to reveal hidden content at (245, 214) on .figure >> nth=0
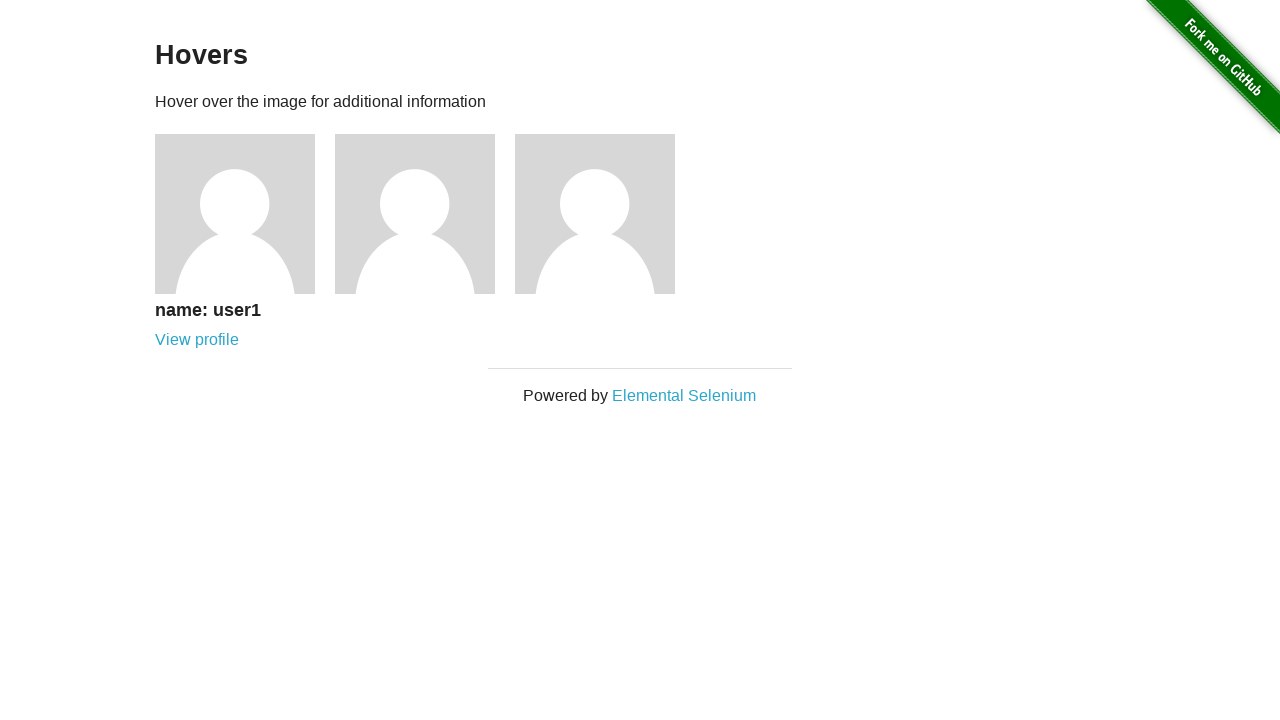

Profile name in figure 1 became visible after hover
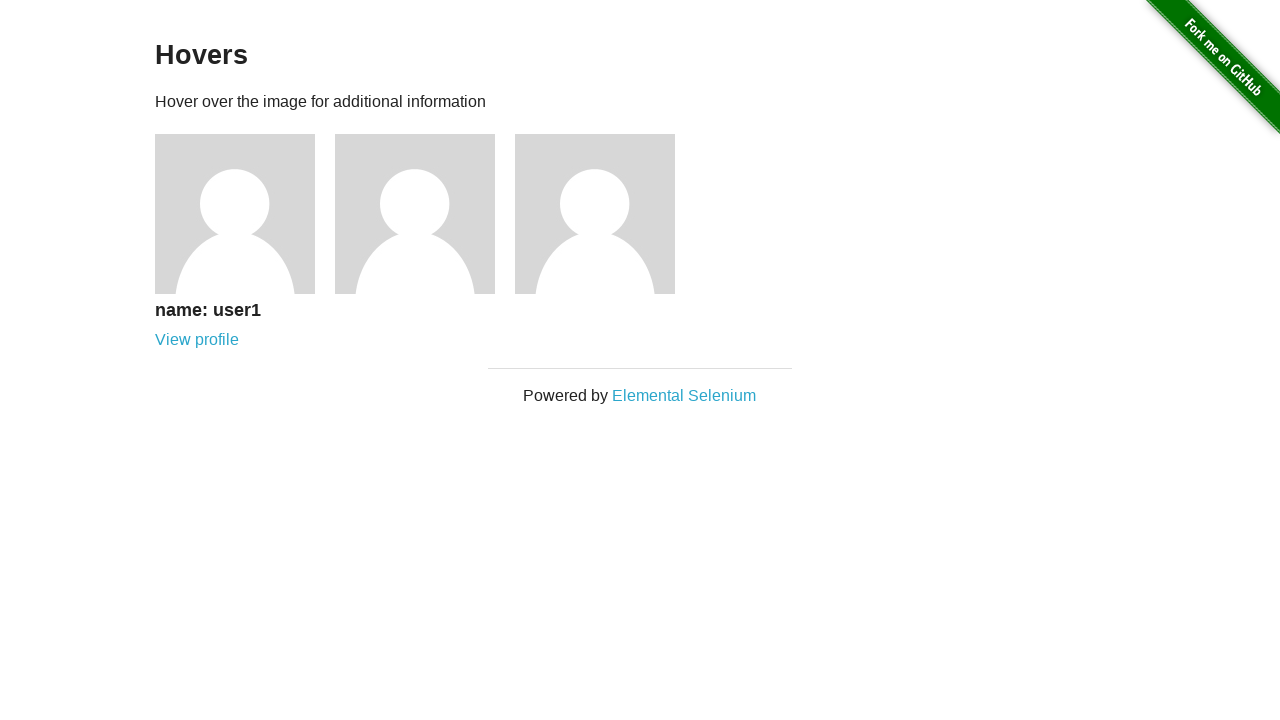

Profile link in figure 1 became visible after hover
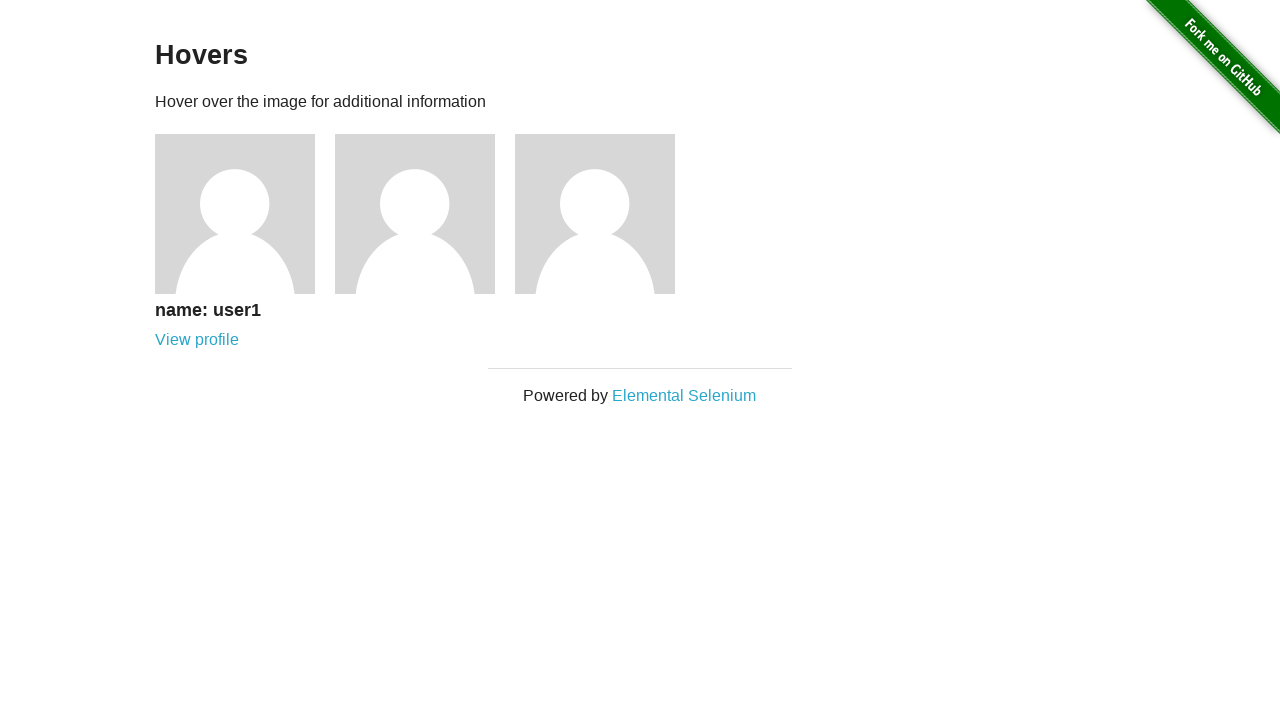

Located profile name element in figure 2
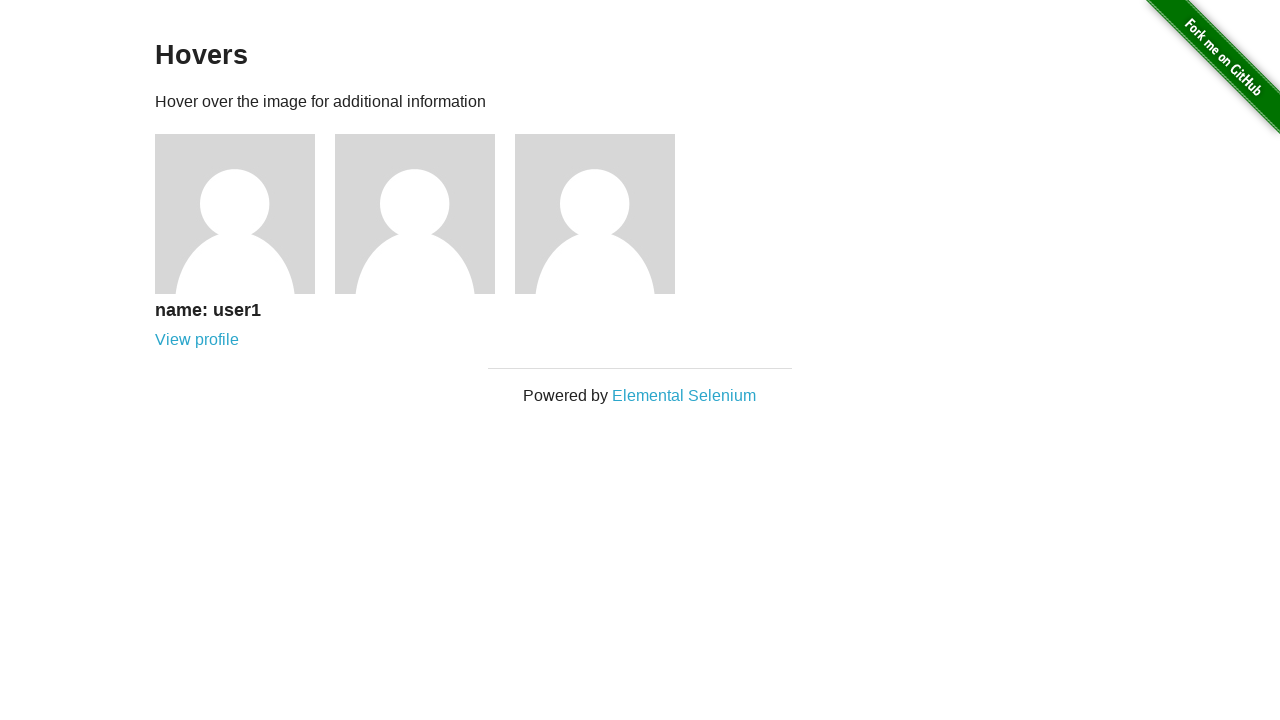

Located profile link element in figure 2
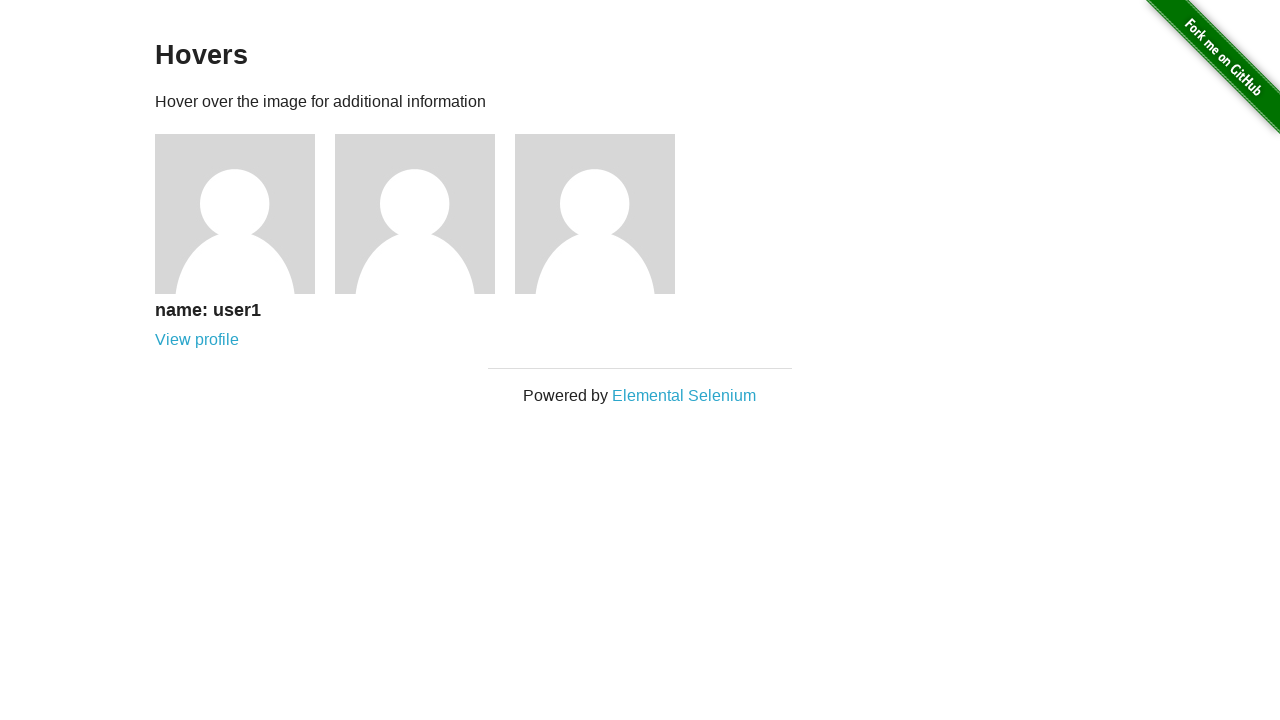

Hovered over figure 2 to reveal hidden content at (425, 214) on .figure >> nth=1
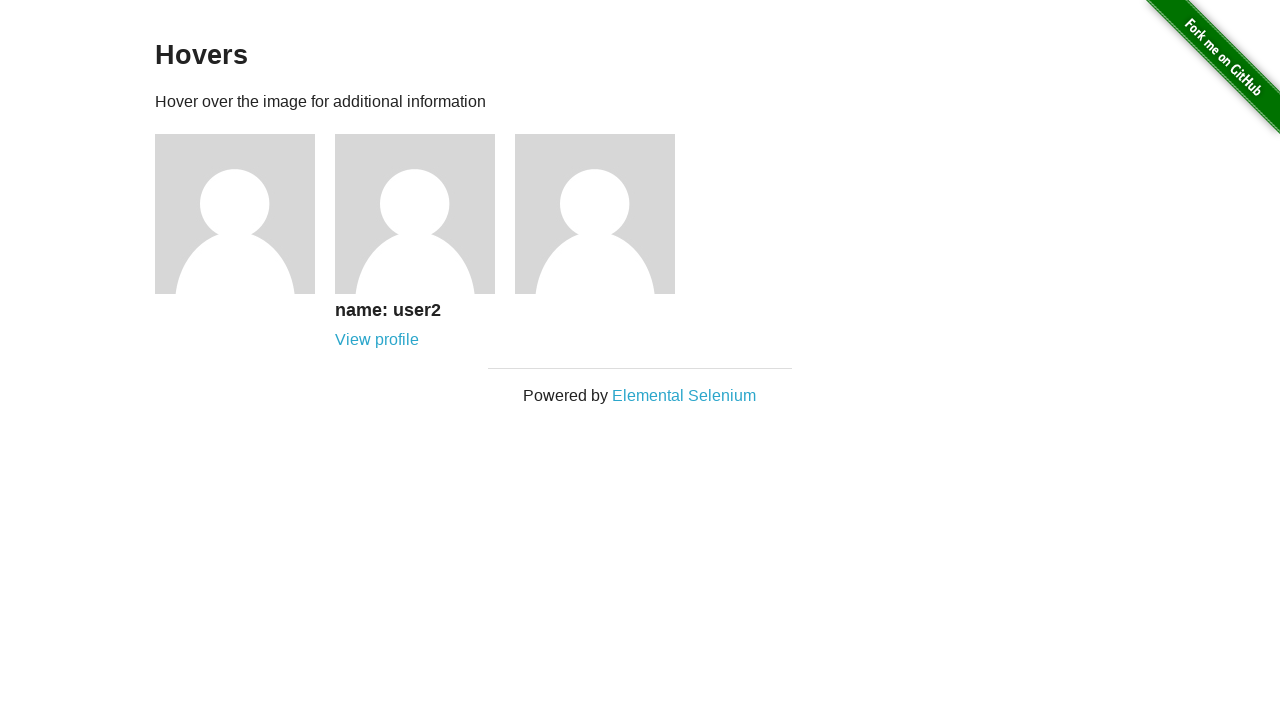

Profile name in figure 2 became visible after hover
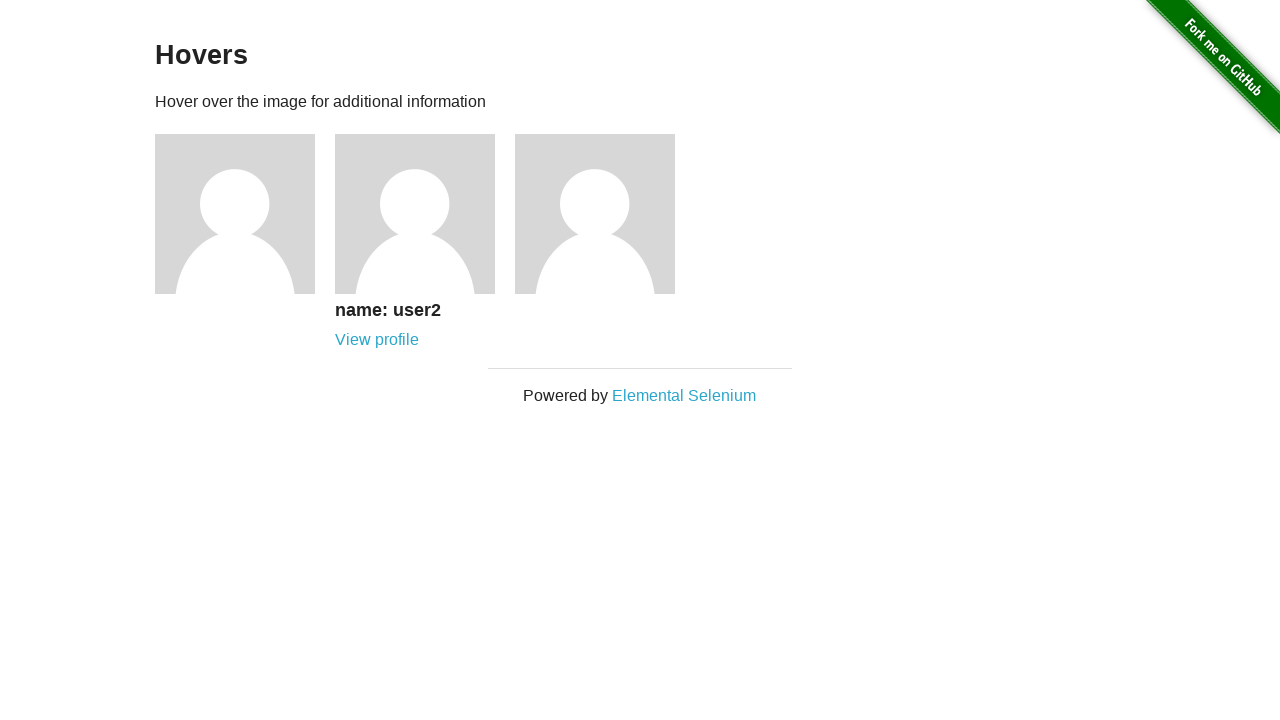

Profile link in figure 2 became visible after hover
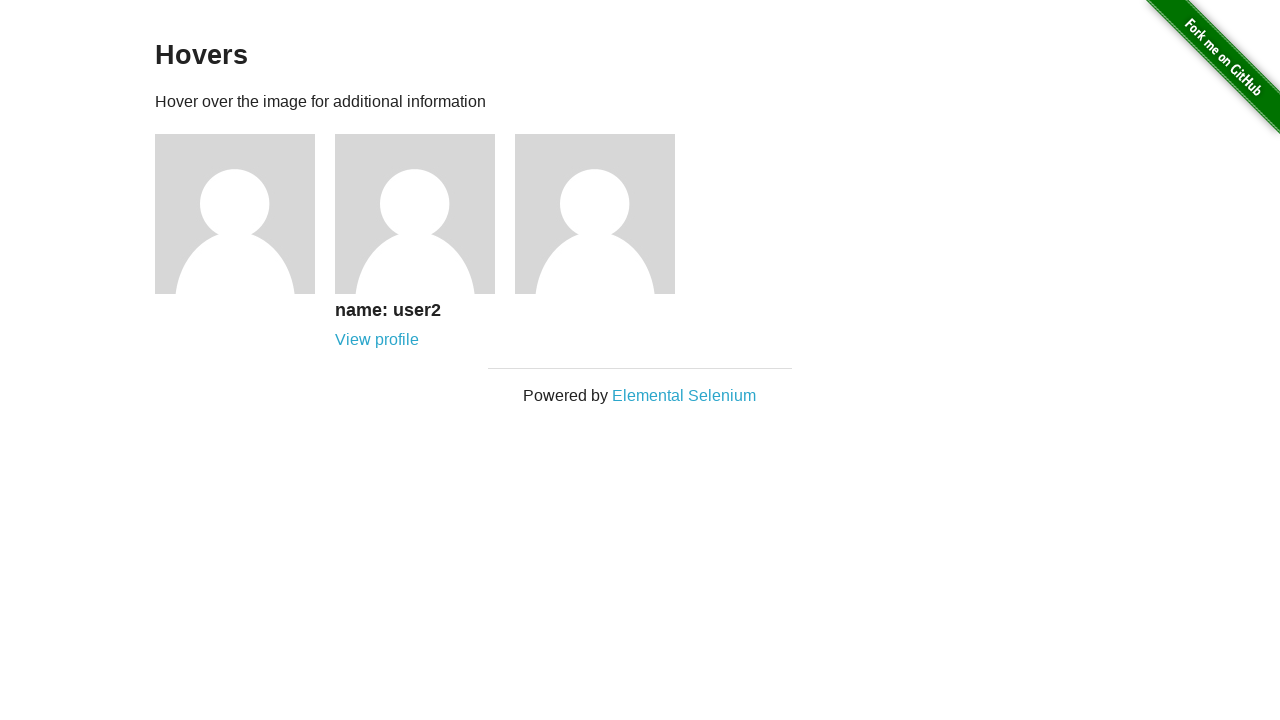

Located profile name element in figure 3
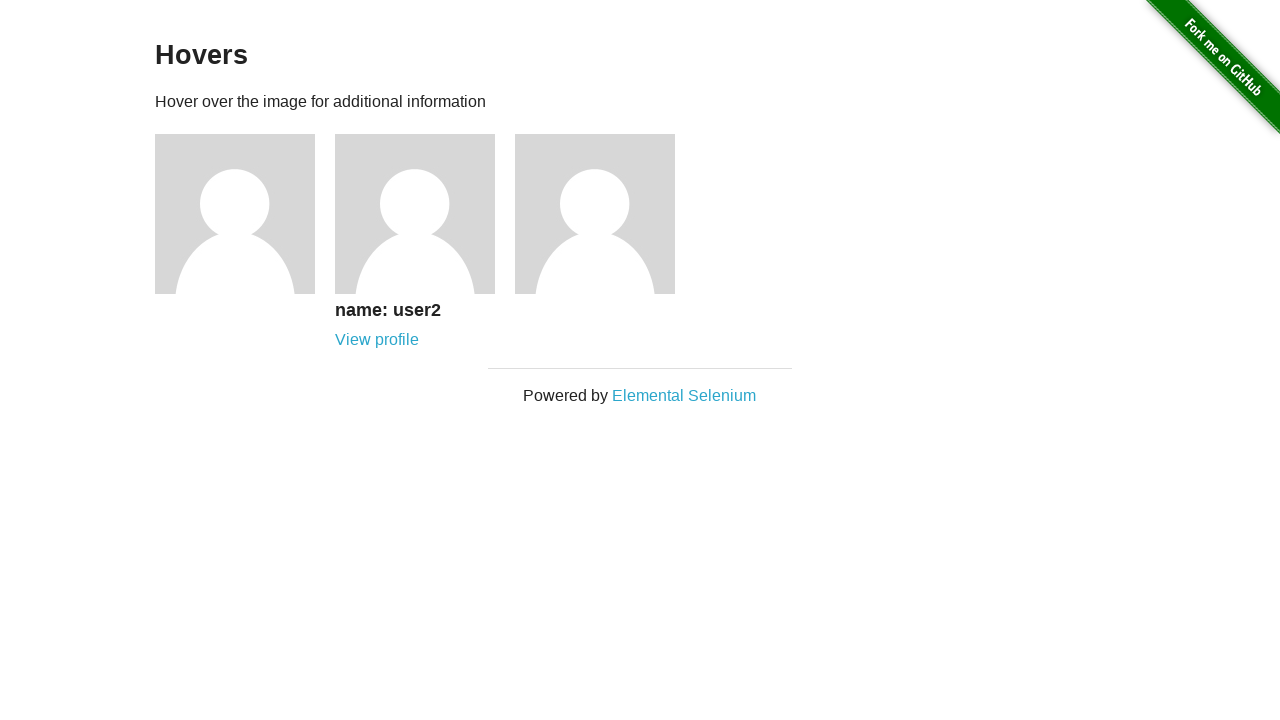

Located profile link element in figure 3
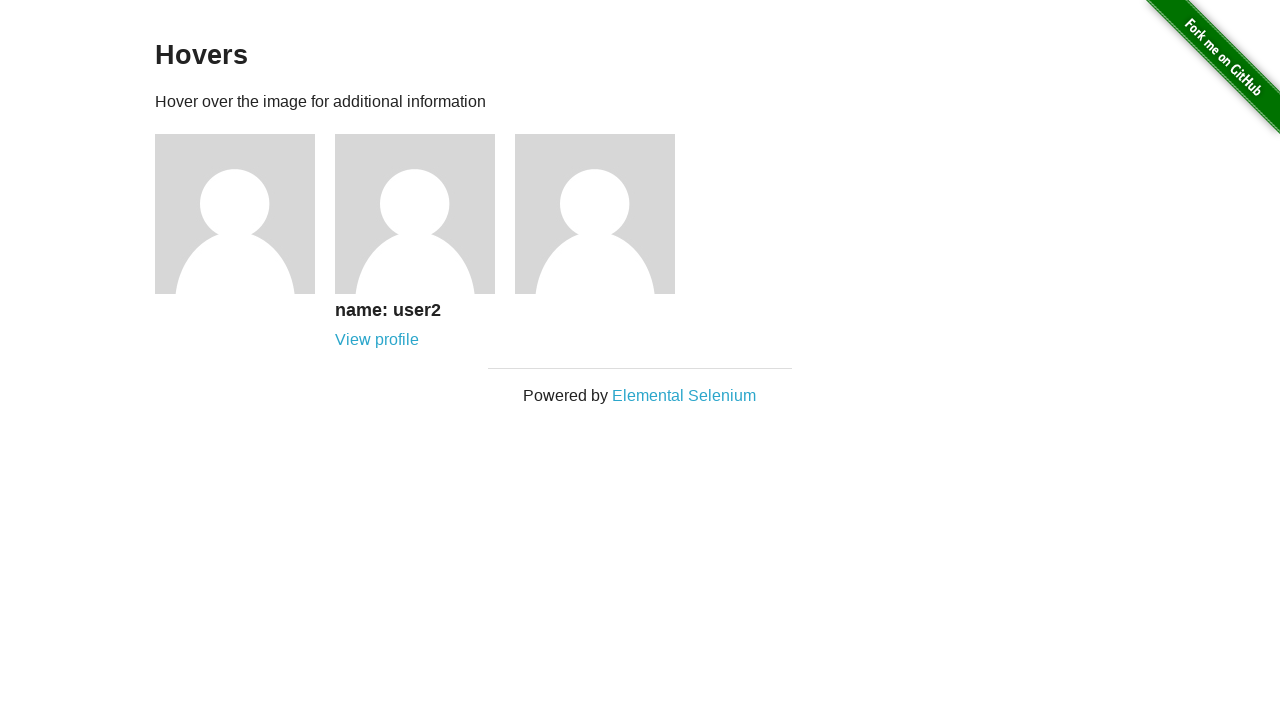

Hovered over figure 3 to reveal hidden content at (605, 214) on .figure >> nth=2
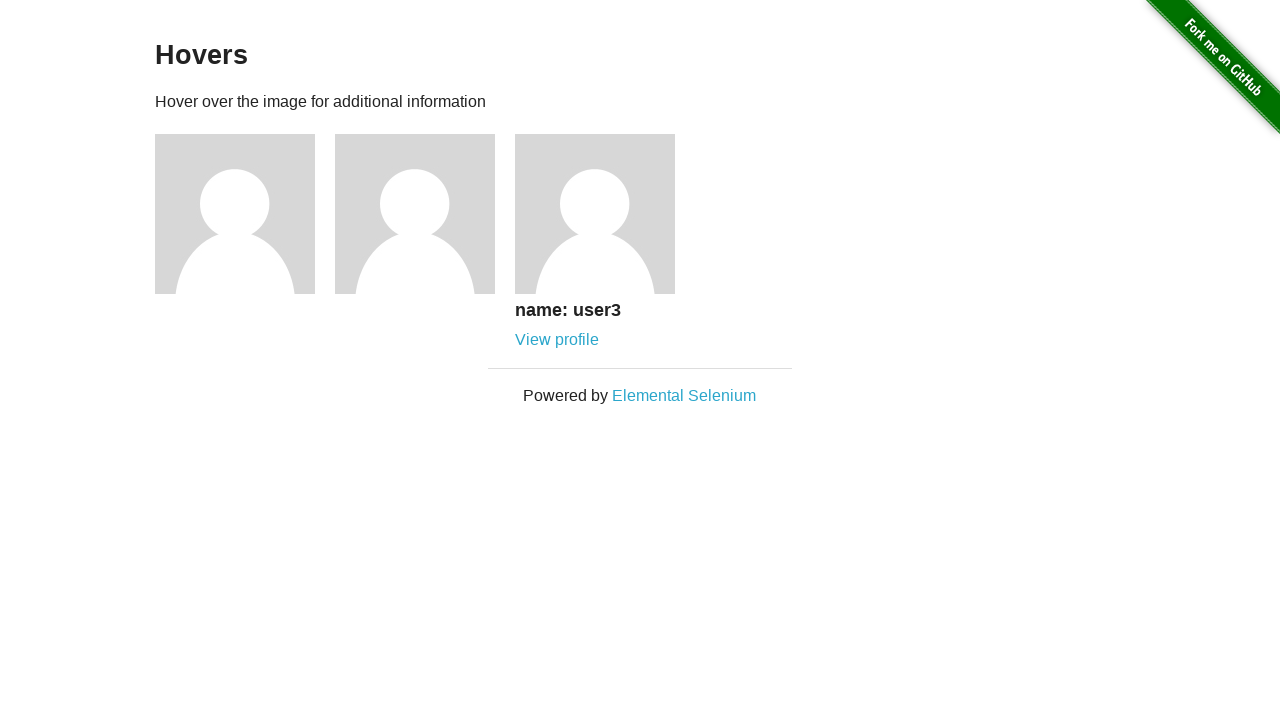

Profile name in figure 3 became visible after hover
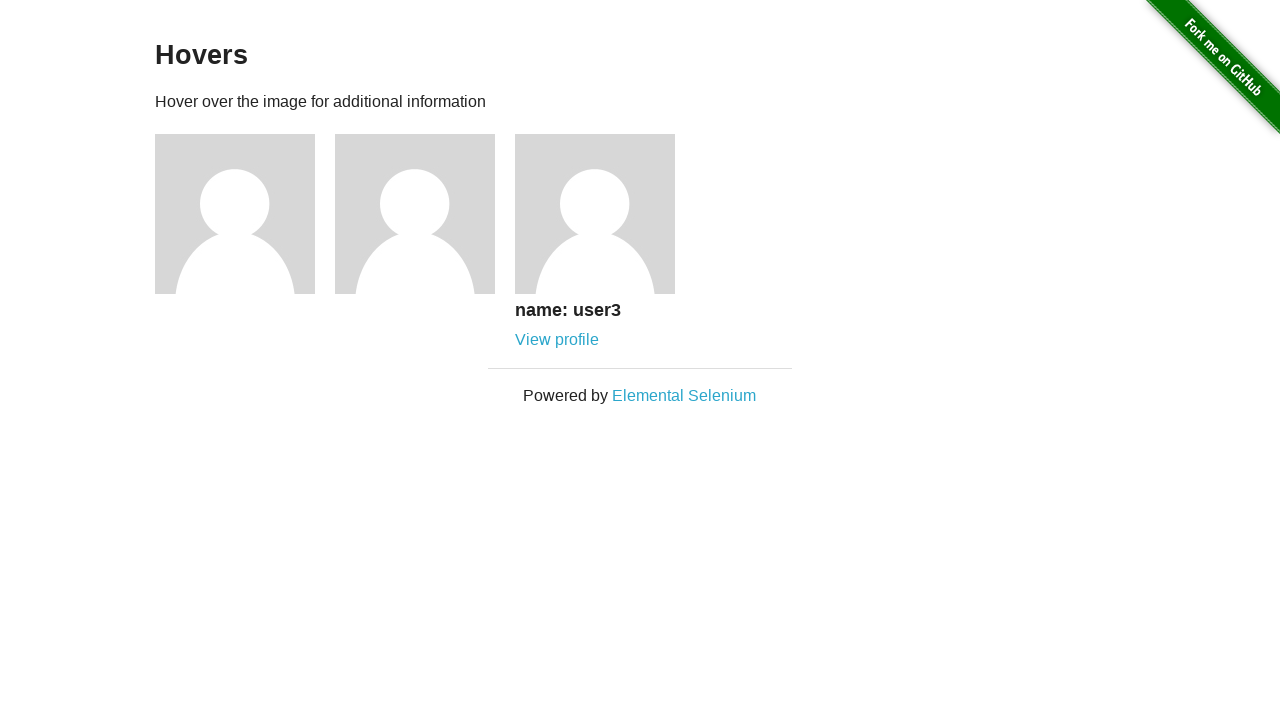

Profile link in figure 3 became visible after hover
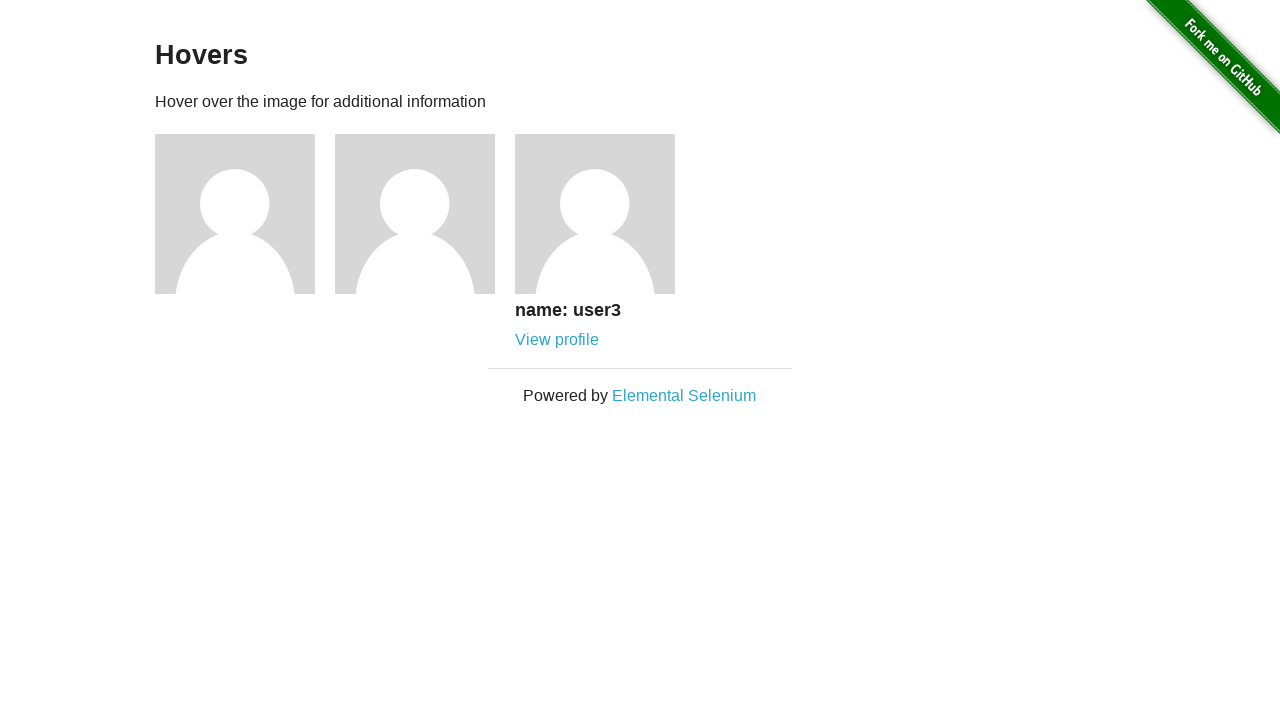

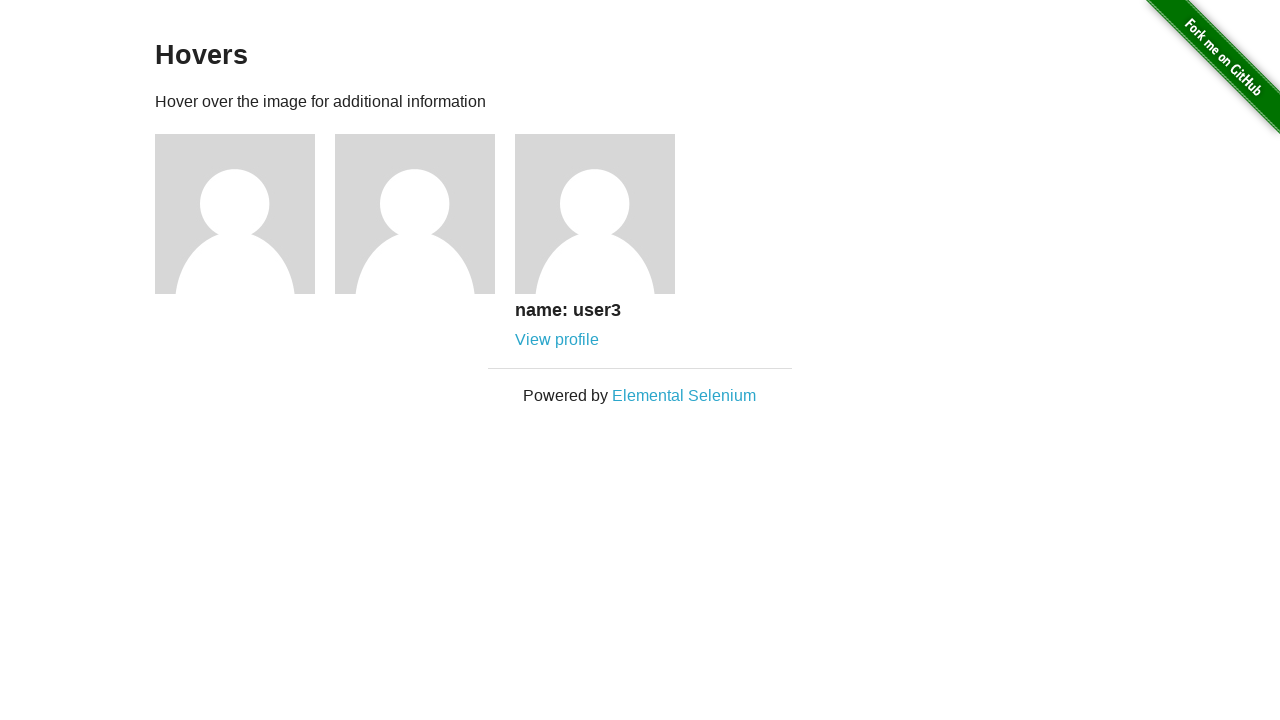